Tests web table functionality by clicking Add button and filling out a registration form with user details

Starting URL: https://www.tutorialspoint.com/selenium/practice/webtables.php

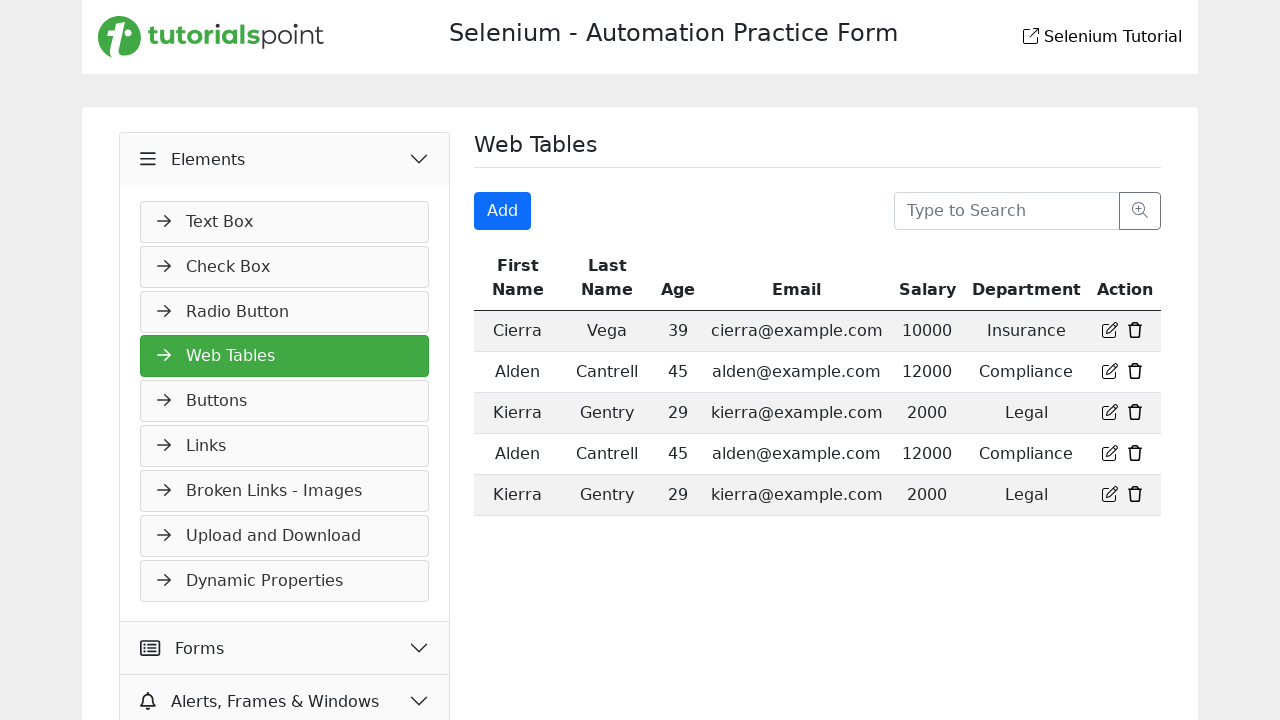

Clicked Add button to open registration form at (503, 211) on button[data-bs-target='#staticBackdropLive']
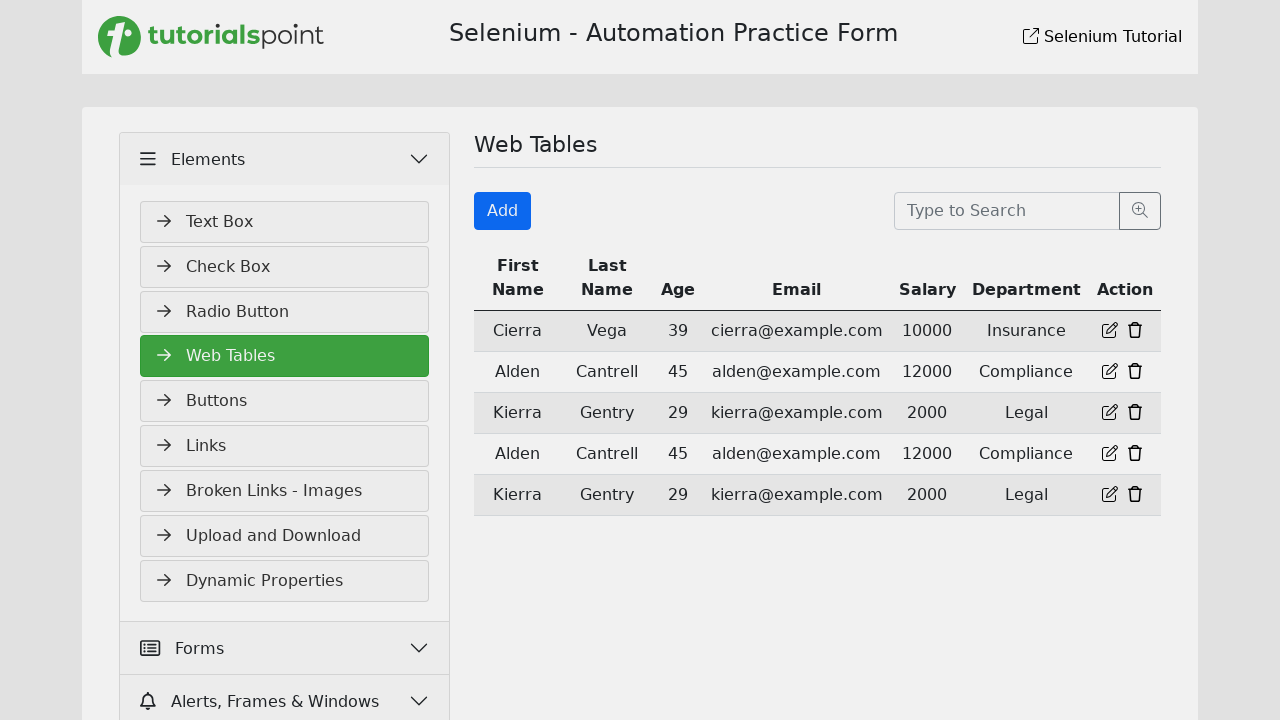

Registration form modal loaded and firstname field is visible
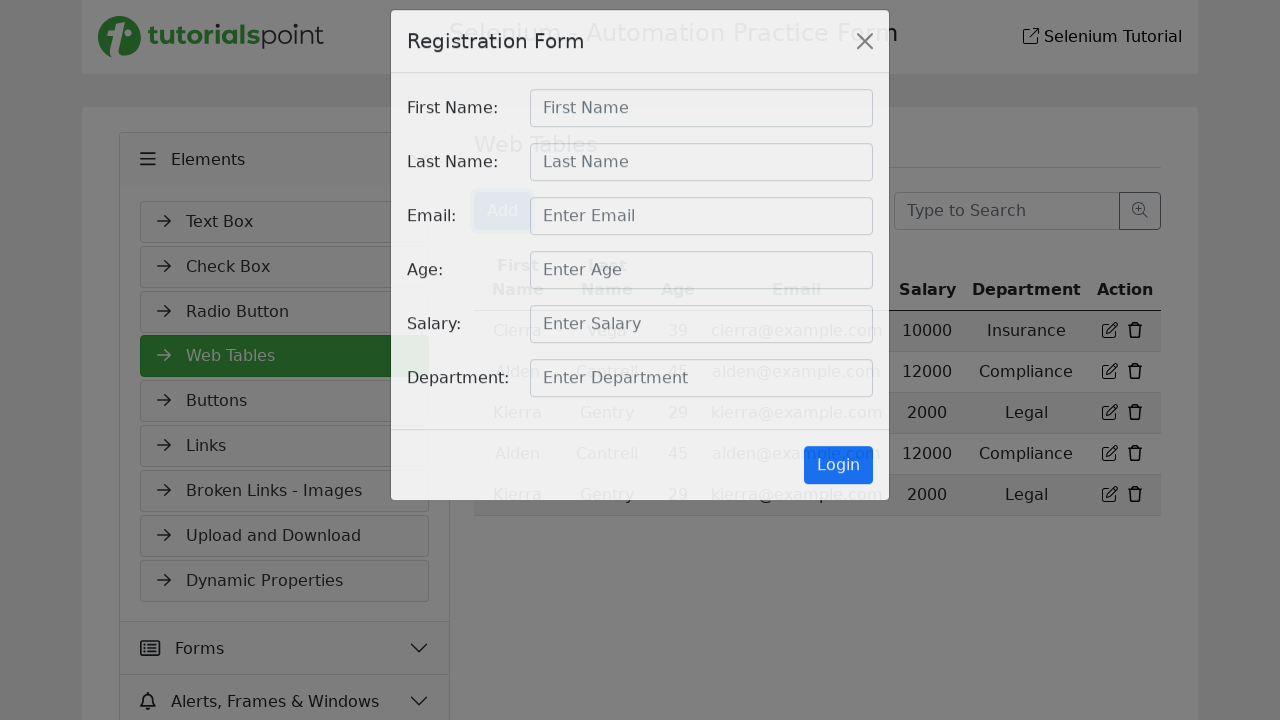

Filled firstname field with 'Jack' on #firstname
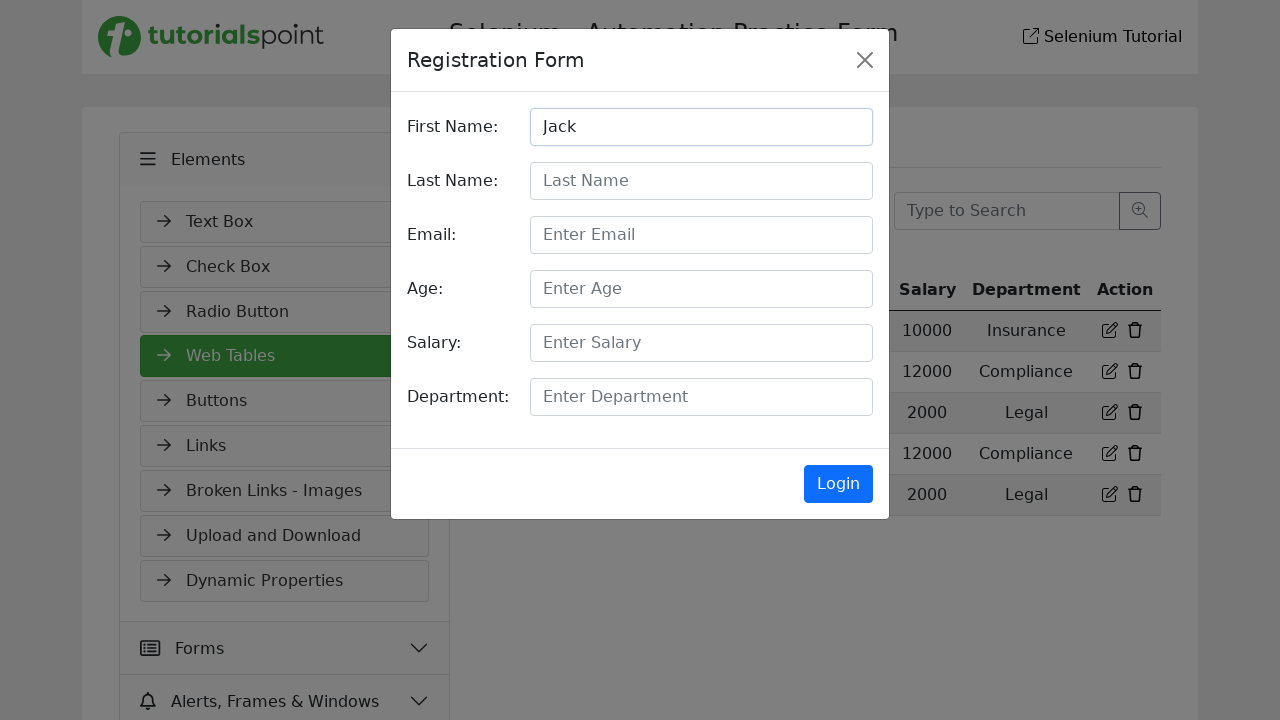

Filled lastname field with 'Sparrow' on #lastname
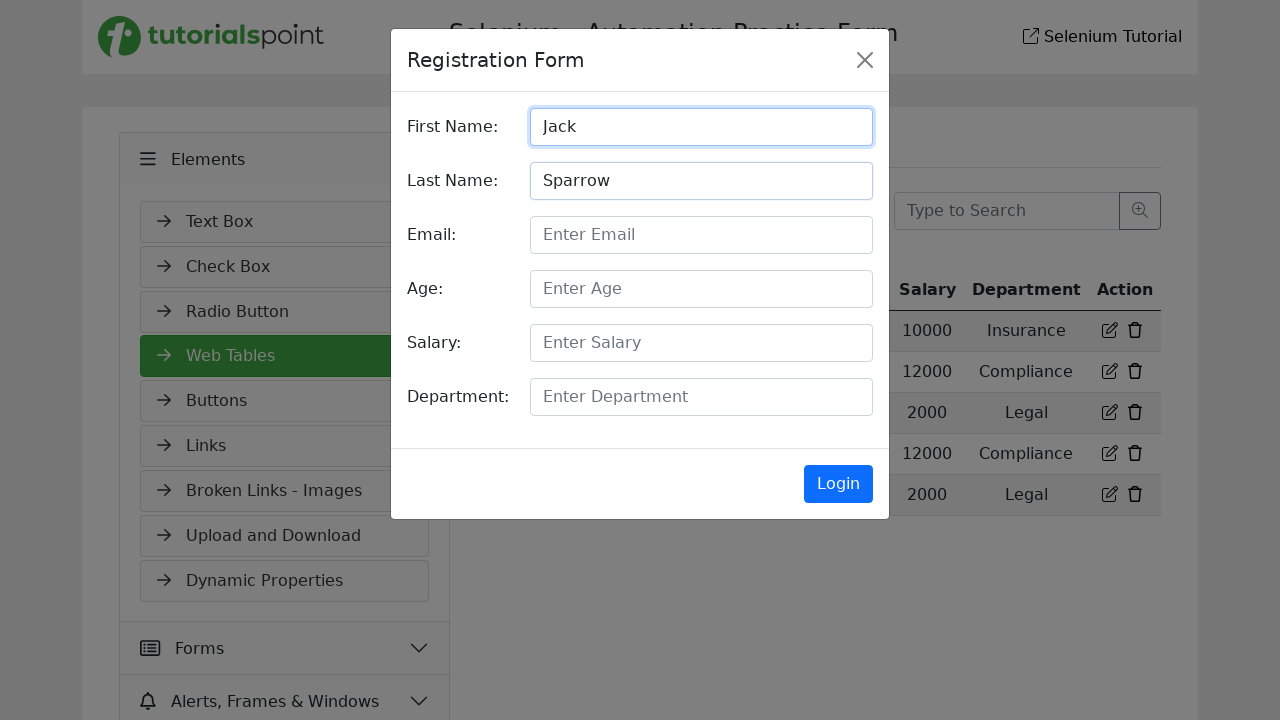

Filled email field with 'js@gmail.com' on #email
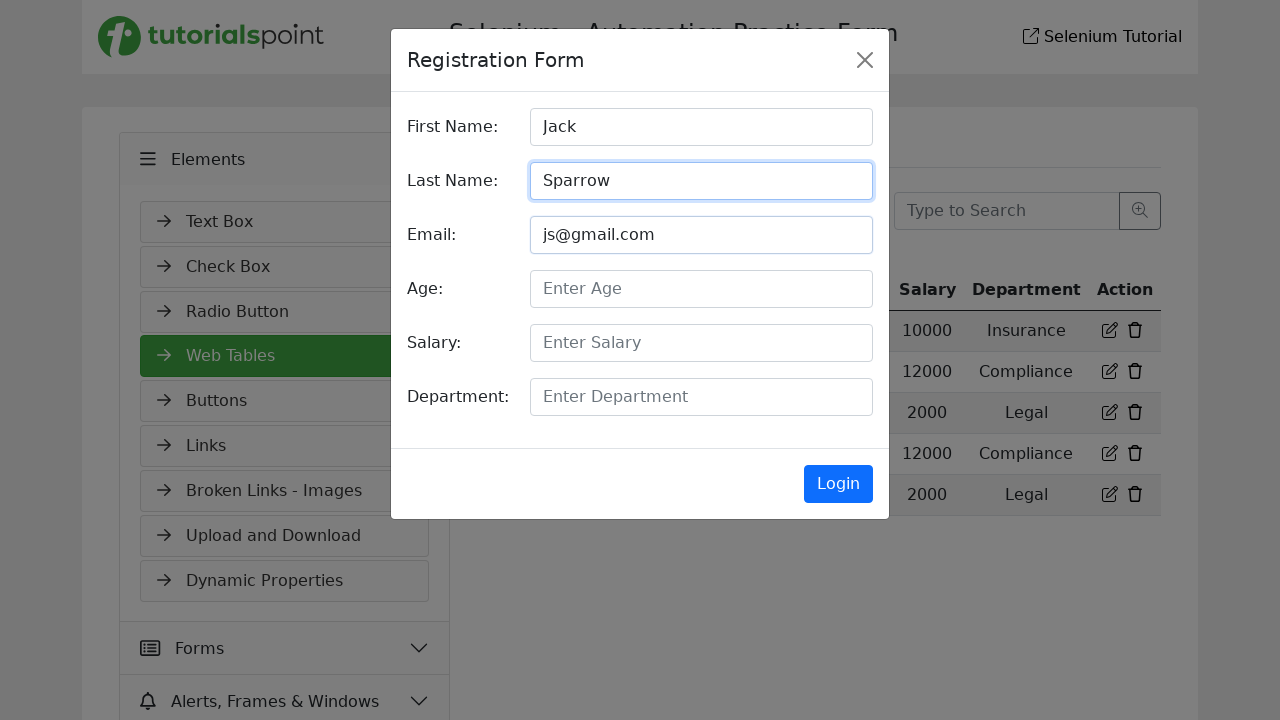

Filled age field with '40' on #age
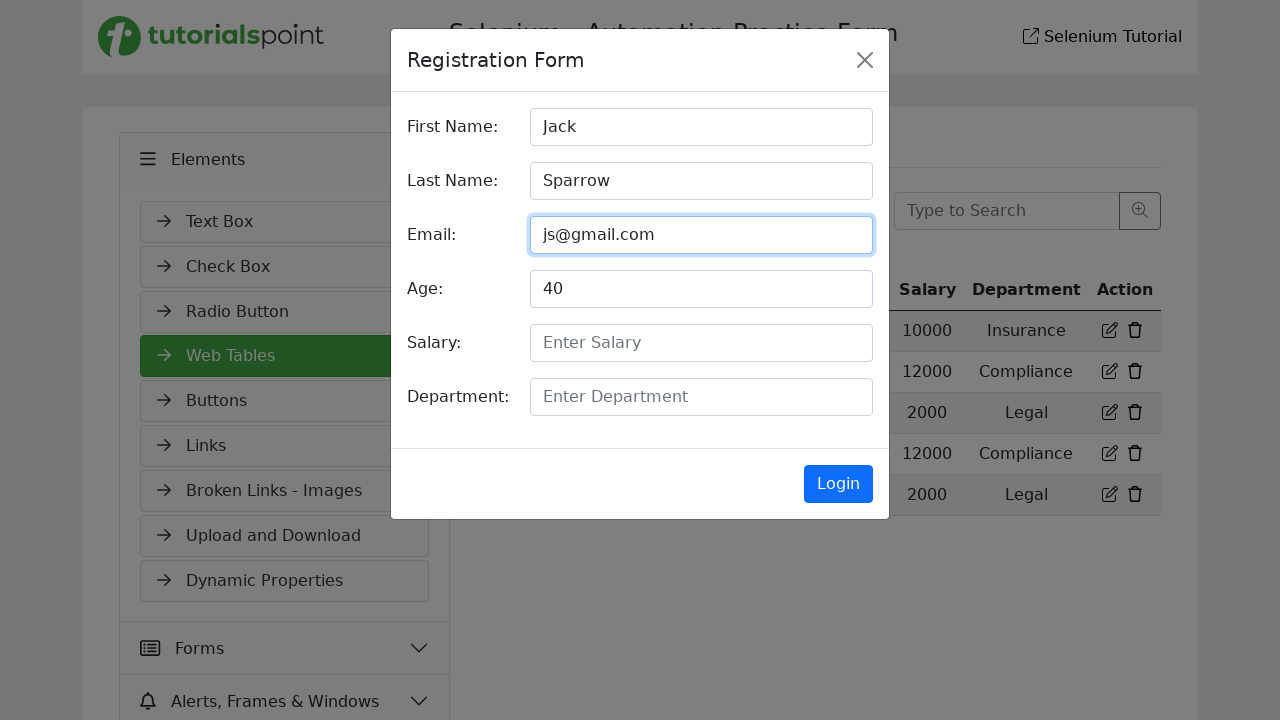

Filled salary field with '75000' on #salary
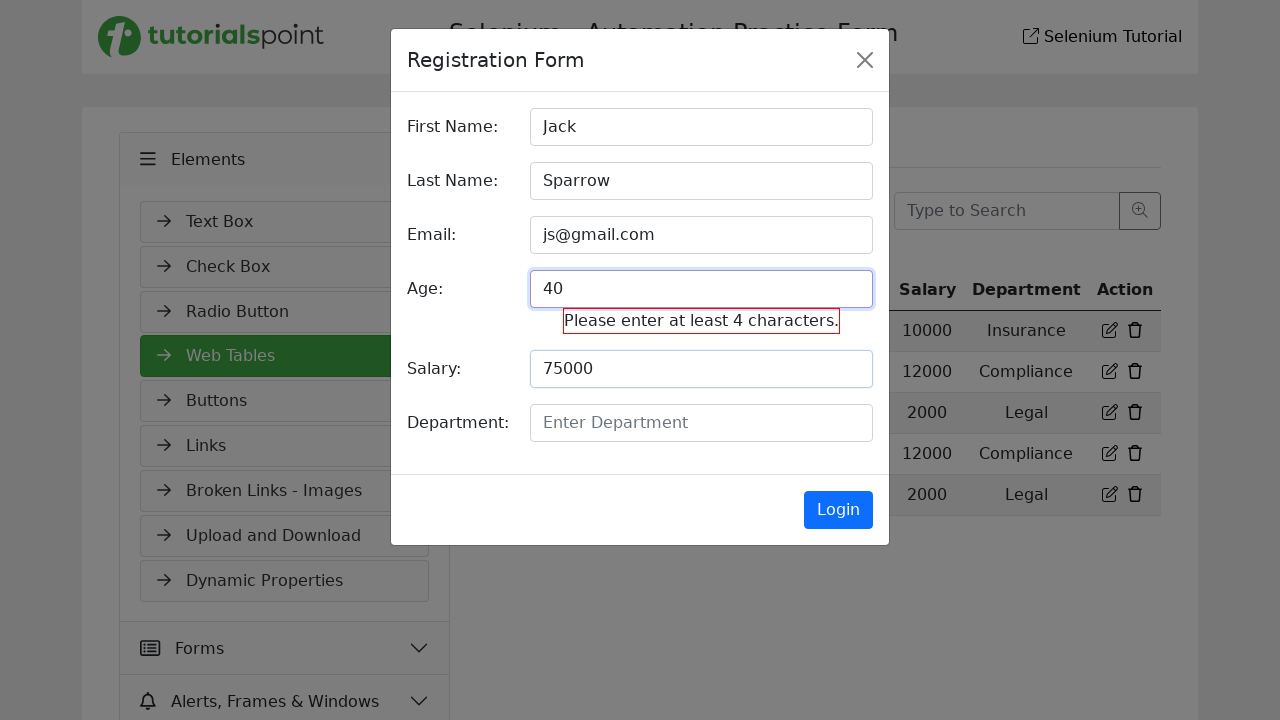

Filled department field with 'Engineering' on #deparment
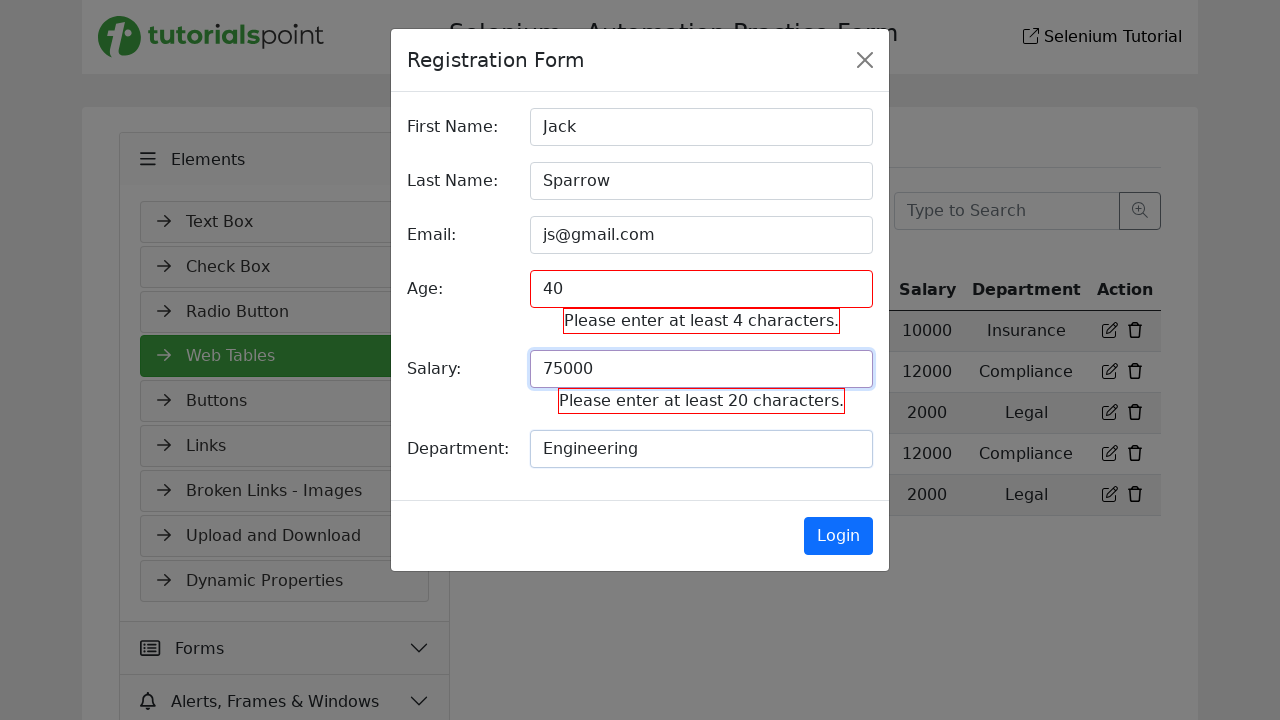

Clicked submit button to register the user at (838, 536) on input.btn.btn-primary
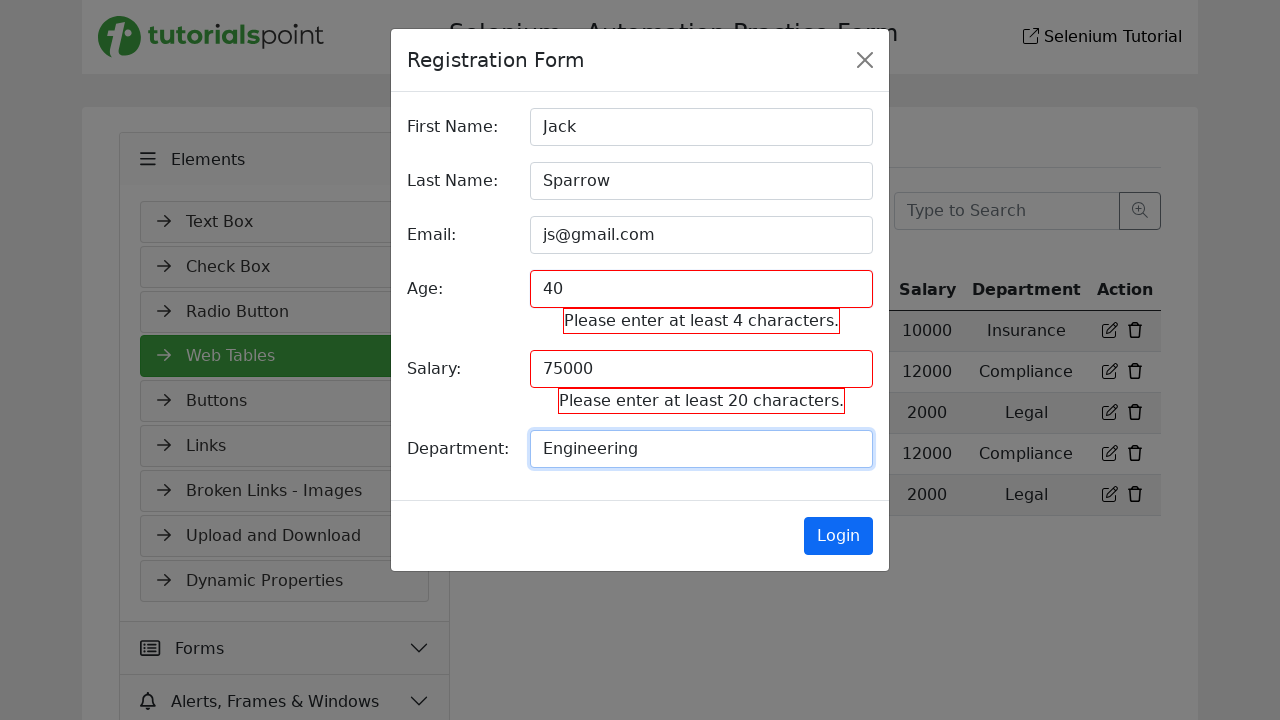

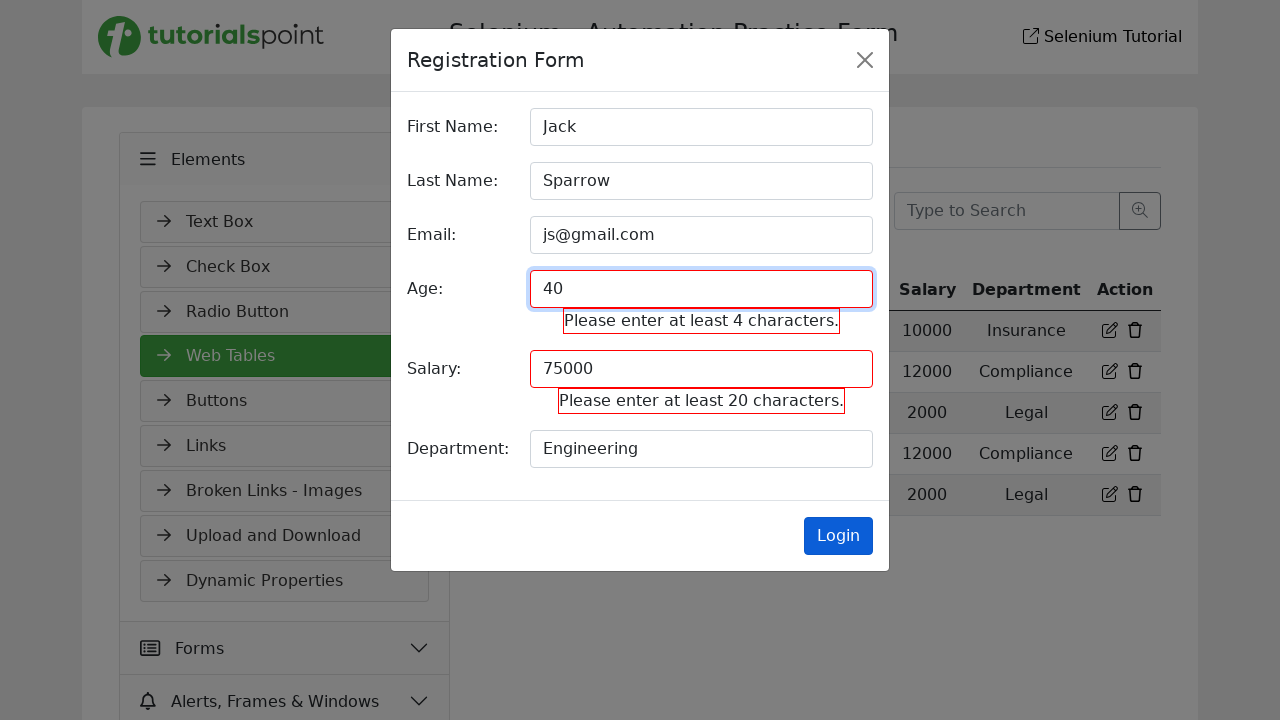